Tests a second registration form variant by filling in partial fields (first name, email, phone, country) and submitting, then verifies the success message.

Starting URL: https://suninjuly.github.io/registration2.html

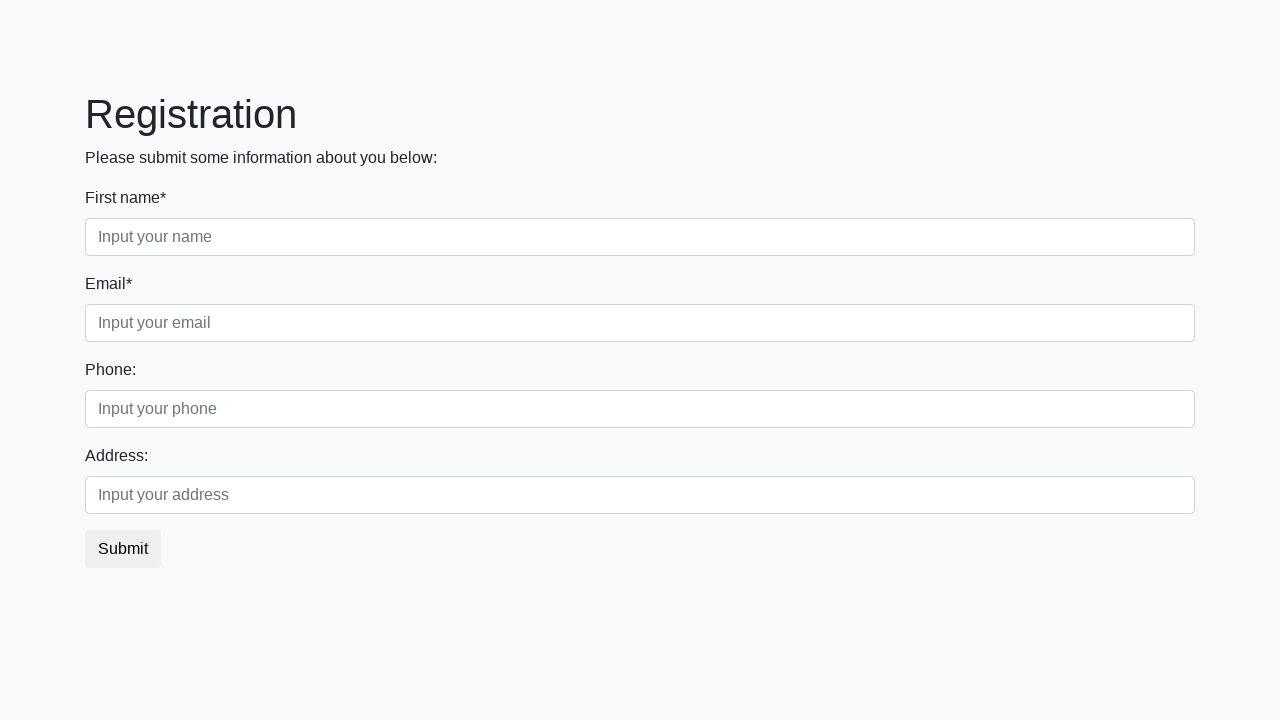

Filled first name field with 'Jasur' on .first_block input.first
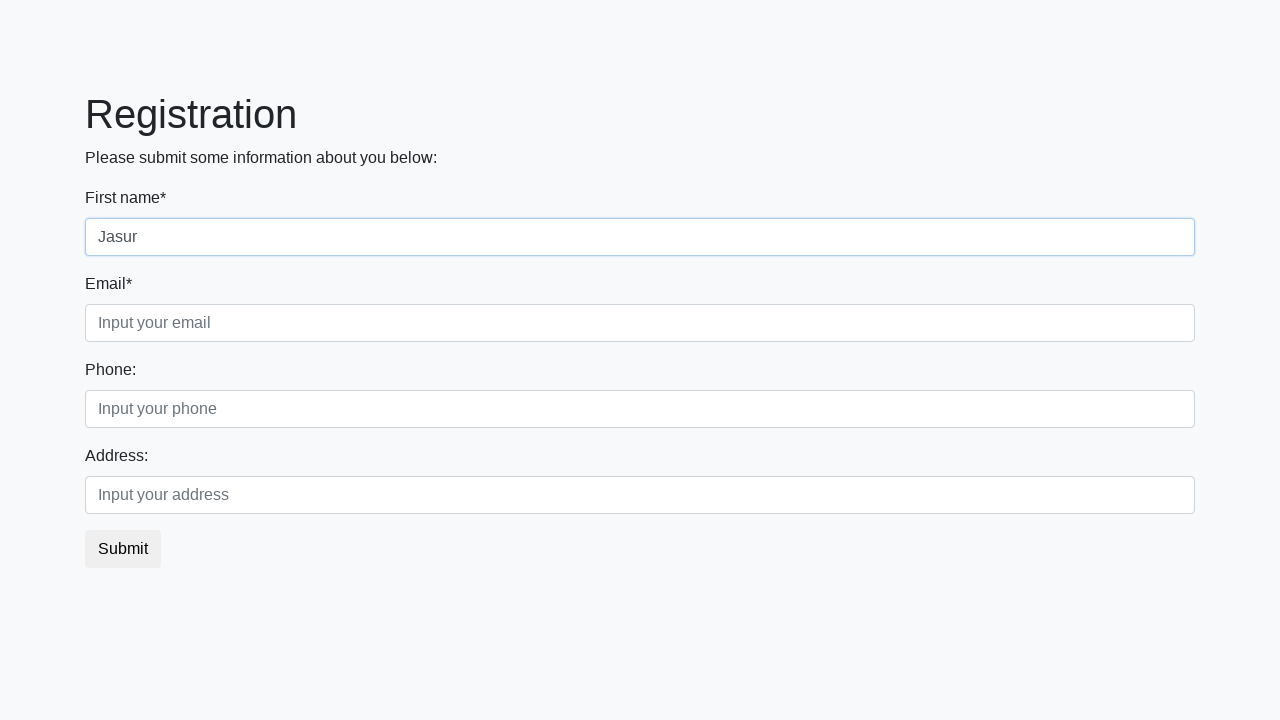

Filled email field with 'testt@gmail.com' on .first_block input.third
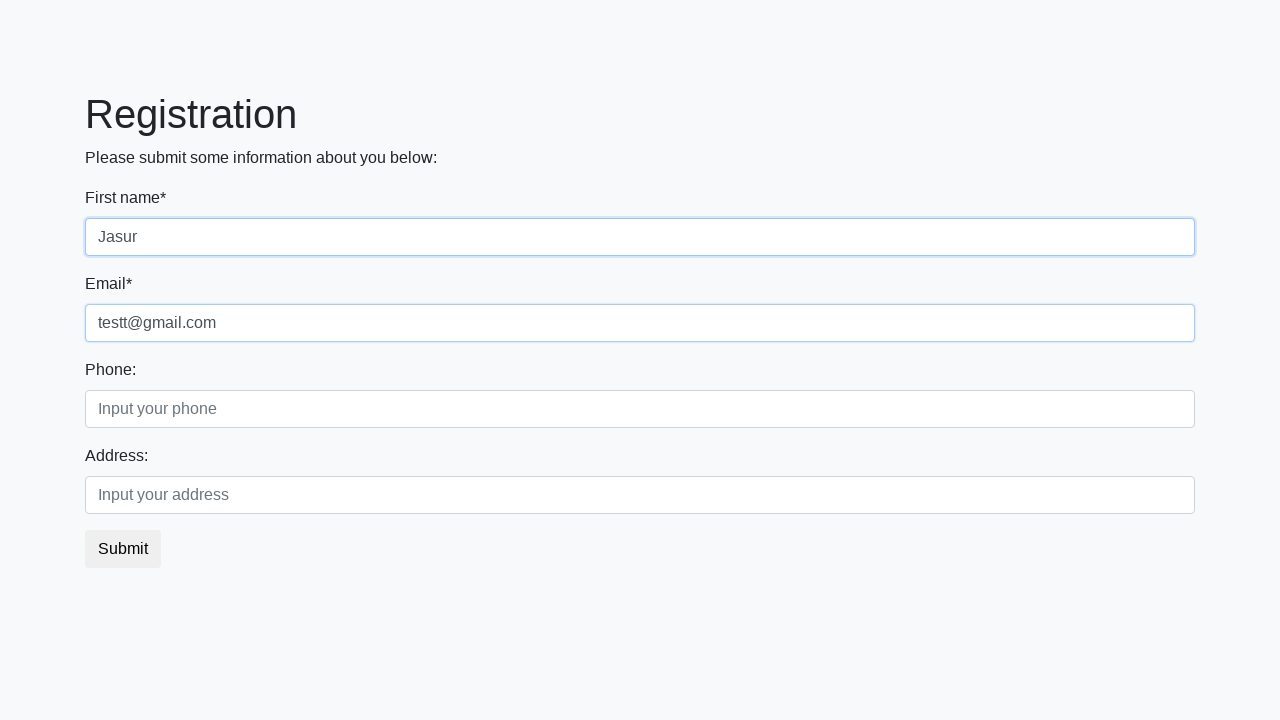

Filled phone field with '+998991112233' on .second_block input.first
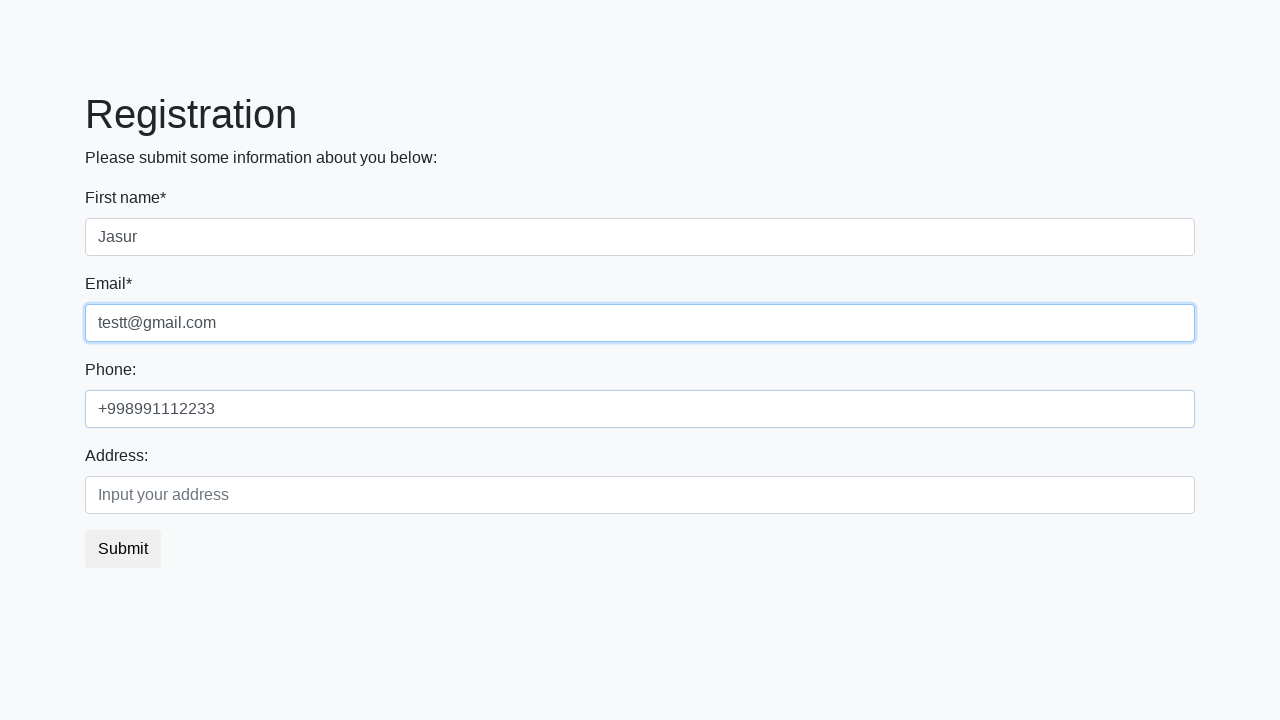

Filled country field with 'Uzbekistan' on .second_block input.second
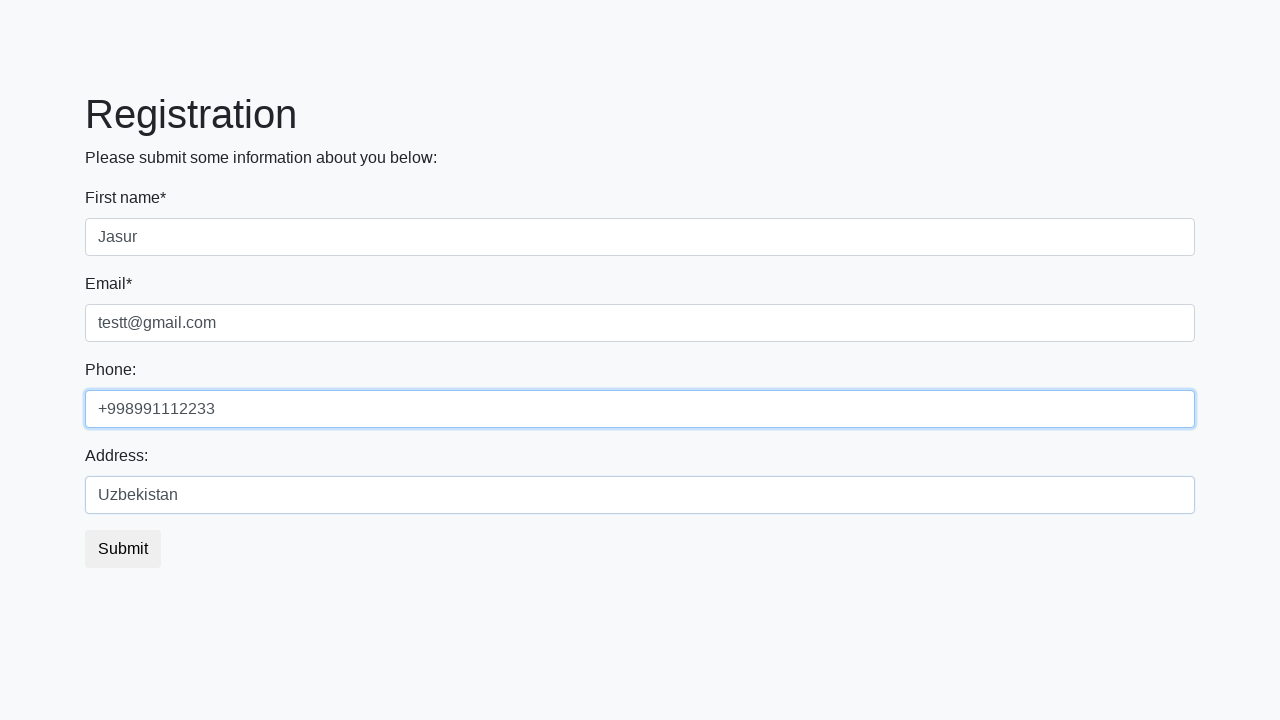

Clicked submit button to register at (123, 549) on [type='submit']
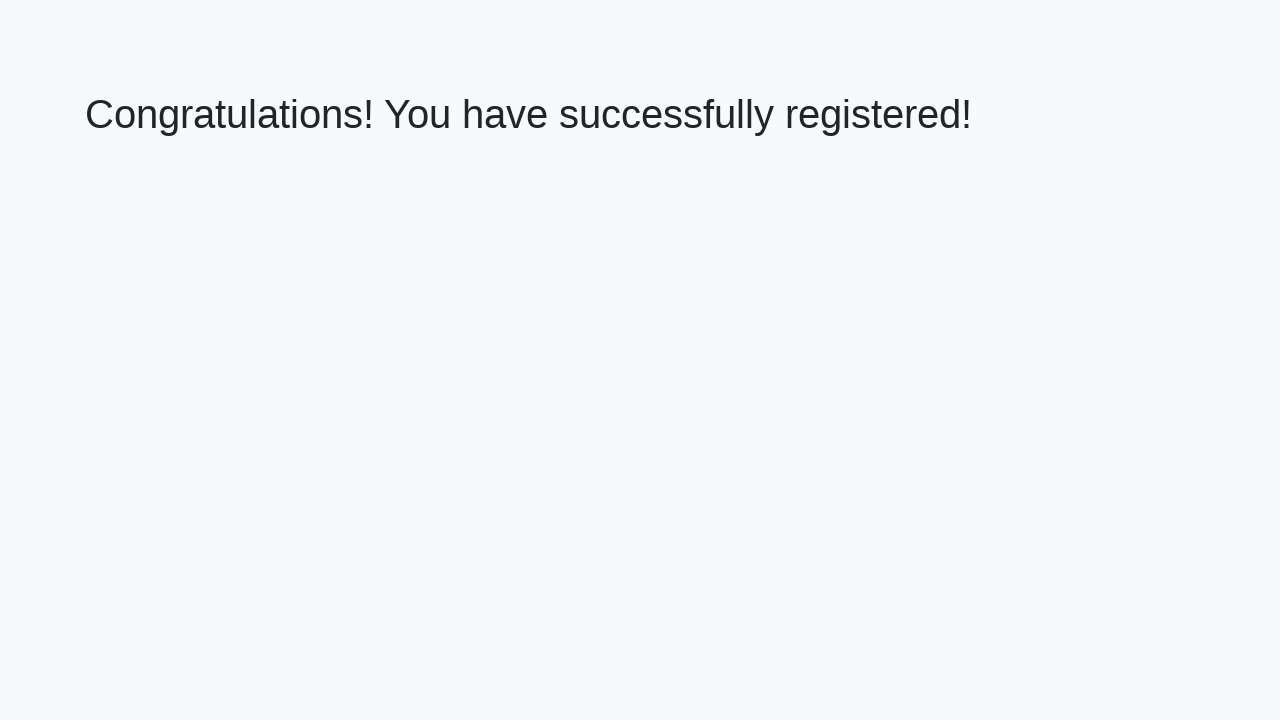

Success message heading loaded
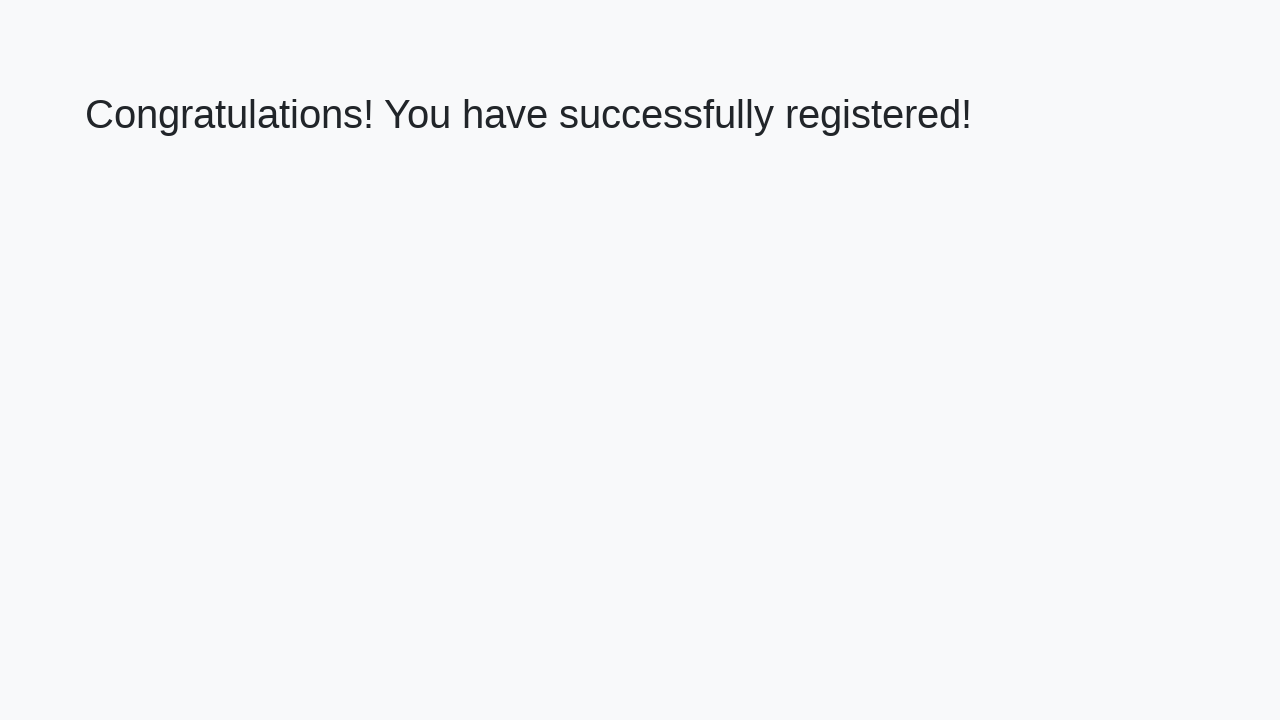

Retrieved success message text: 'Congratulations! You have successfully registered!'
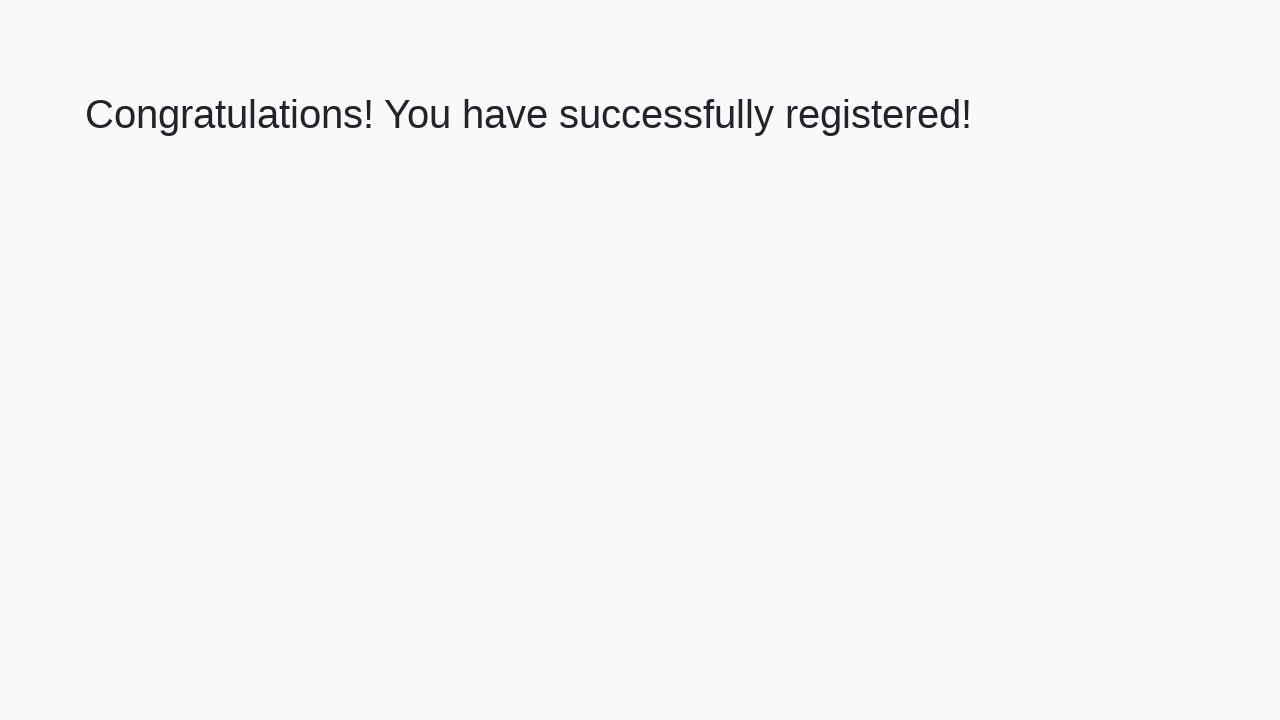

Verified success message matches expected text
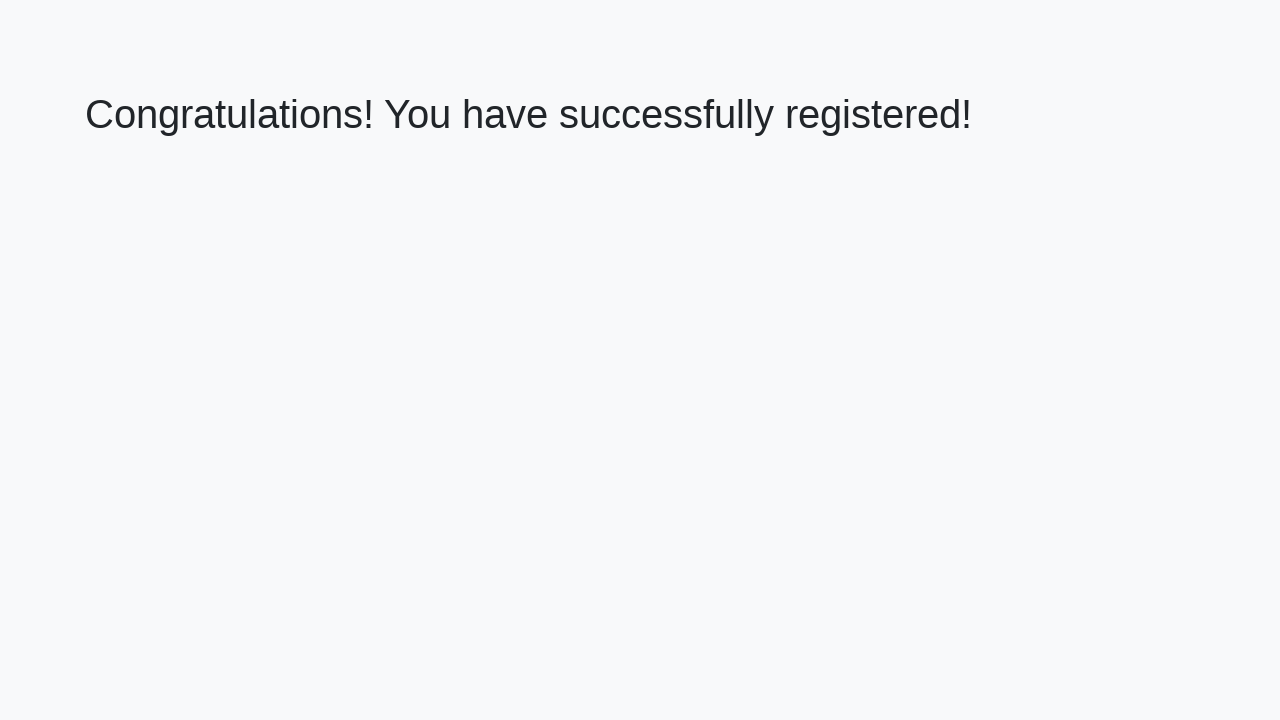

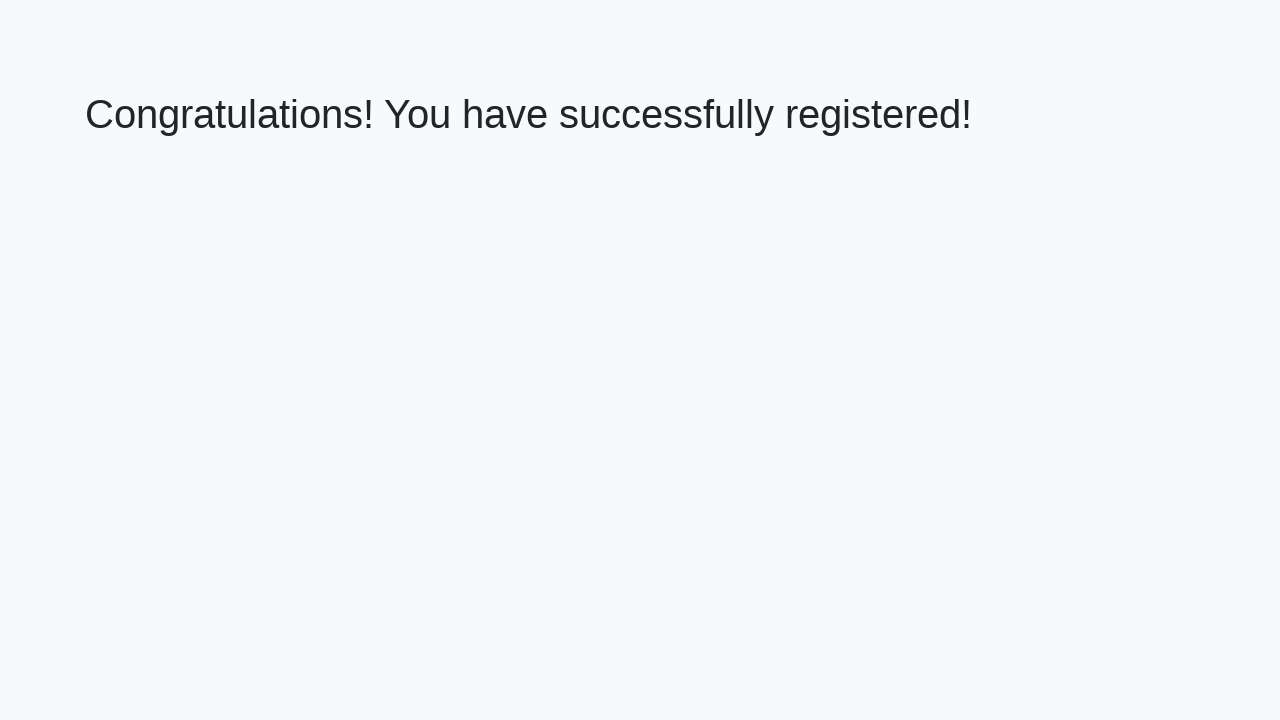